Tests navigation to Nokia phone product page and verifies the price is displayed

Starting URL: https://www.demoblaze.com/

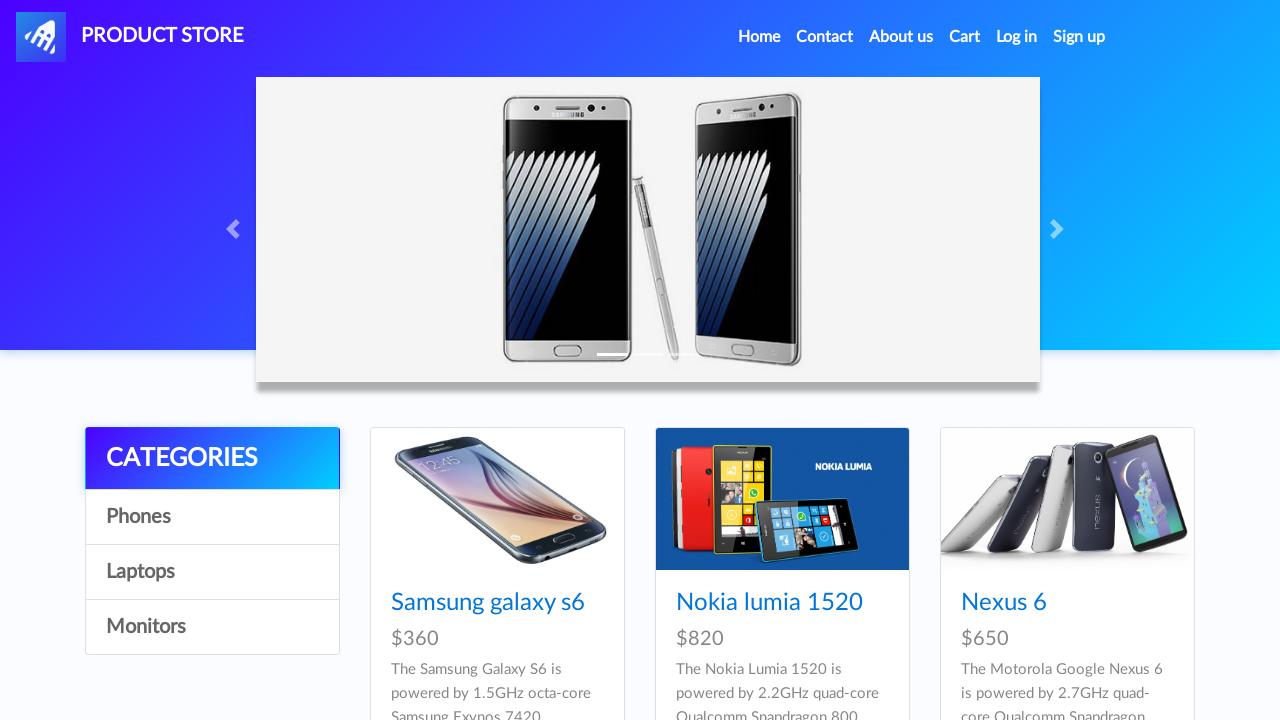

Clicked on Nokia Lumia product link at (782, 499) on a[href='prod.html?idp_=2']
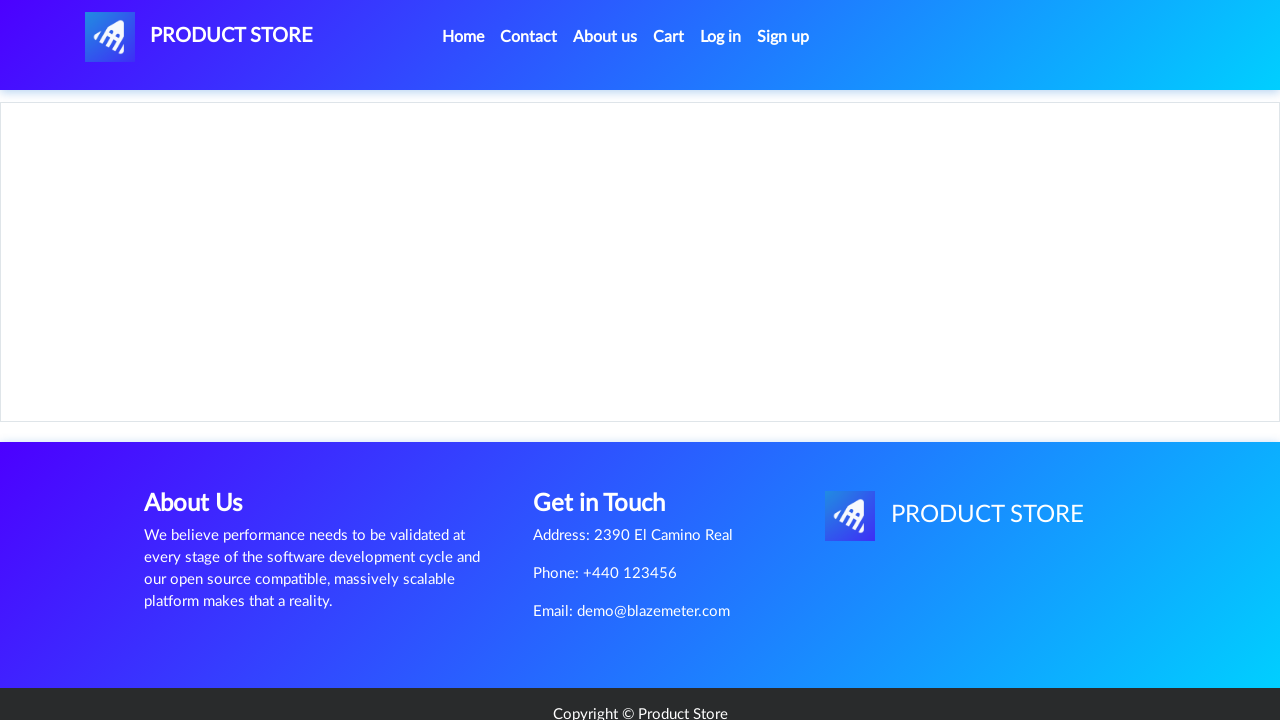

Verified Nokia phone price of $820 is displayed
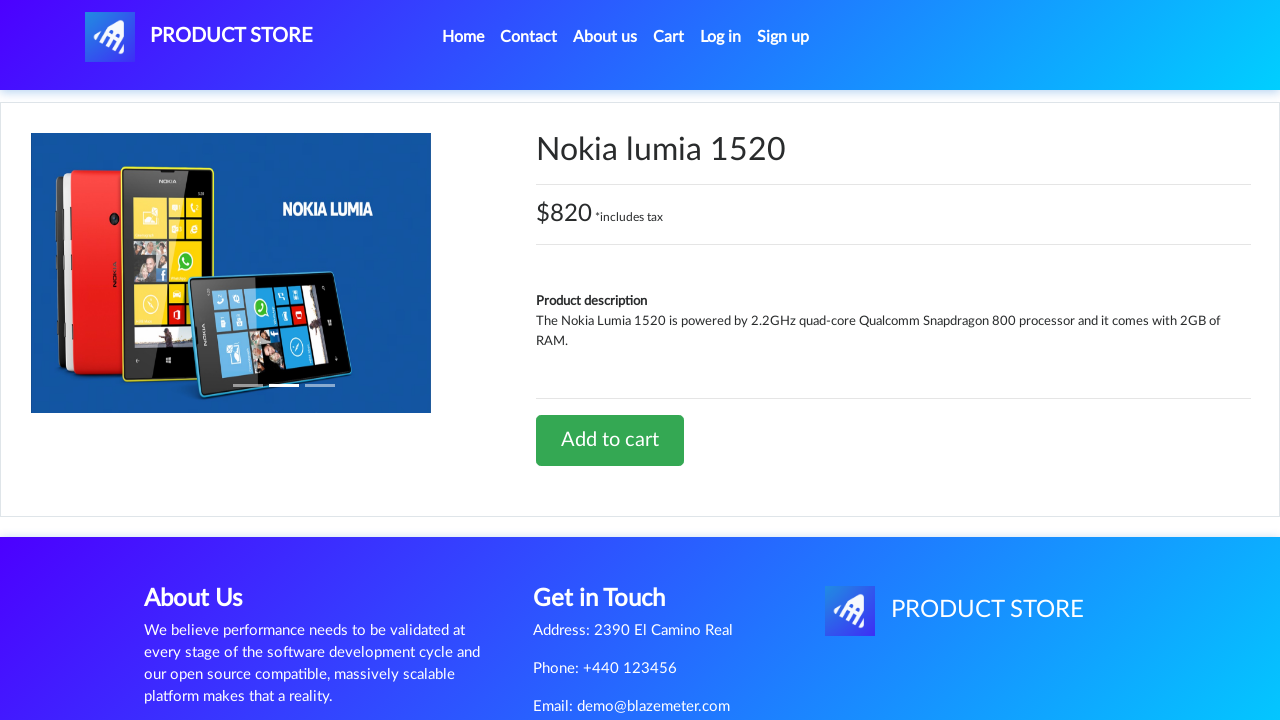

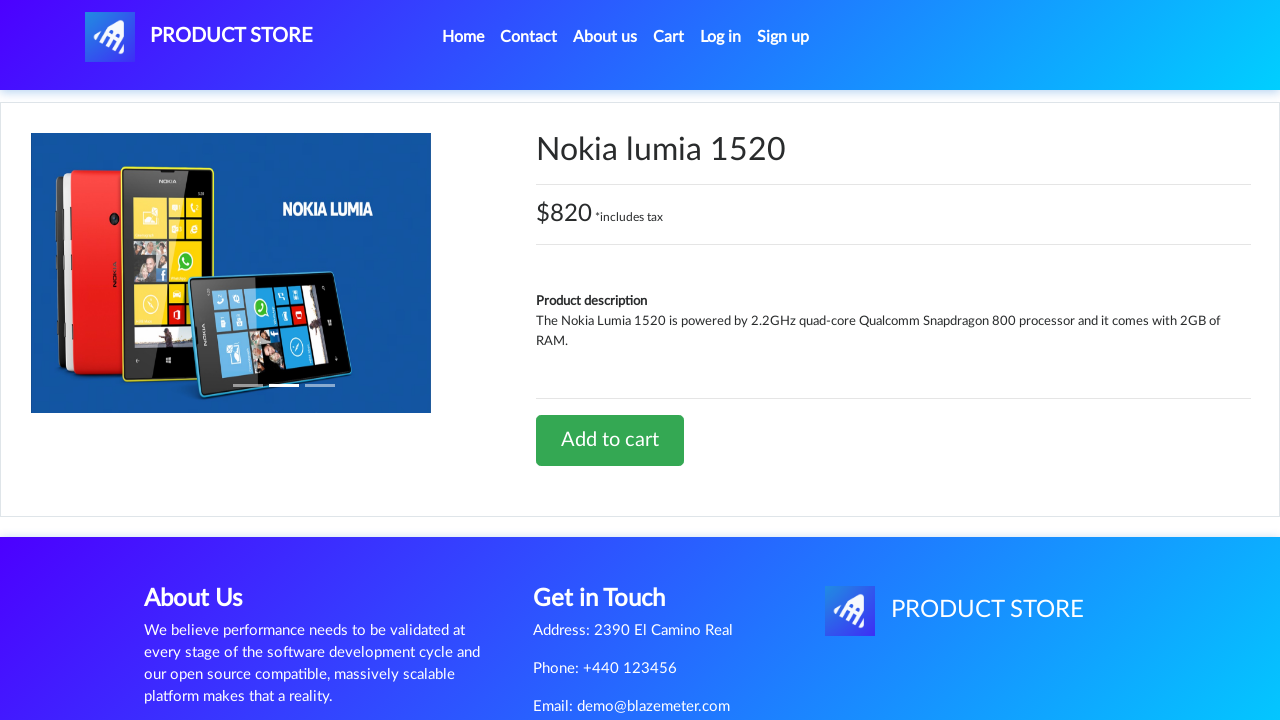